Tests the sign-up form with an invalid first name (single character) to verify validation

Starting URL: https://www.sharelane.com/cgi-bin/register.py?page=1&zip_code=222222

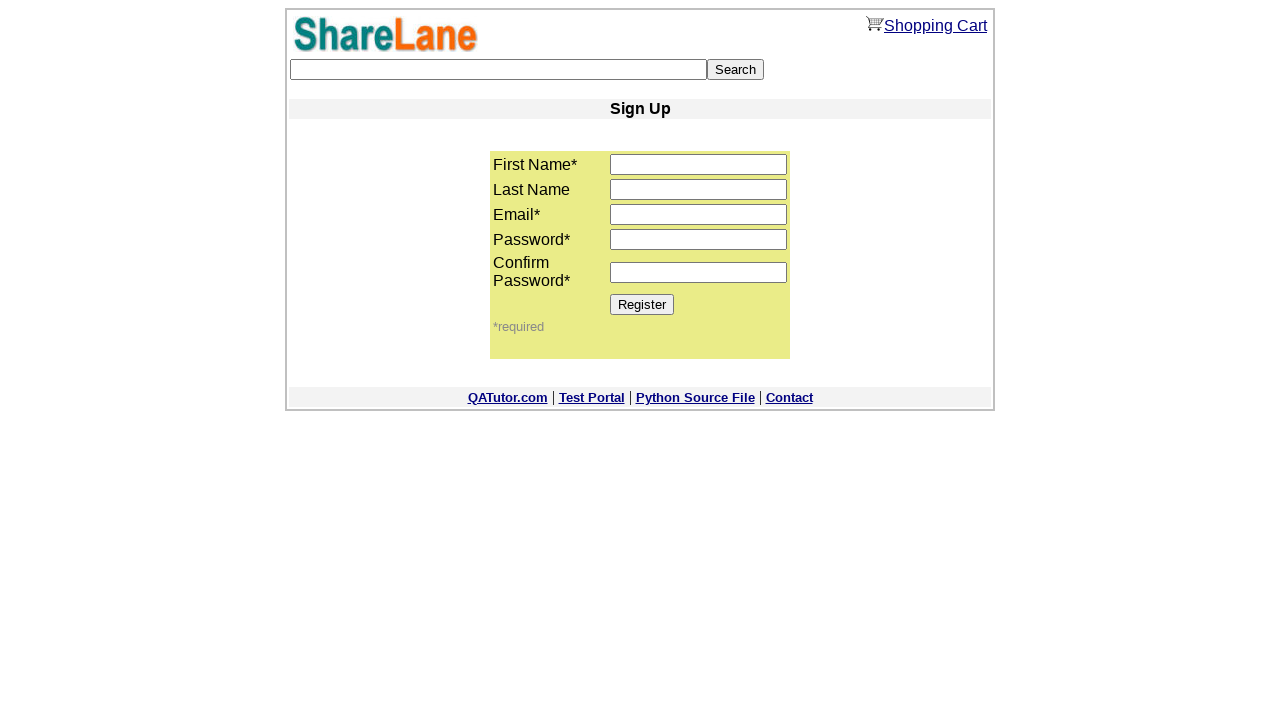

Filled first name field with single character '1' (invalid input) on input[name='first_name']
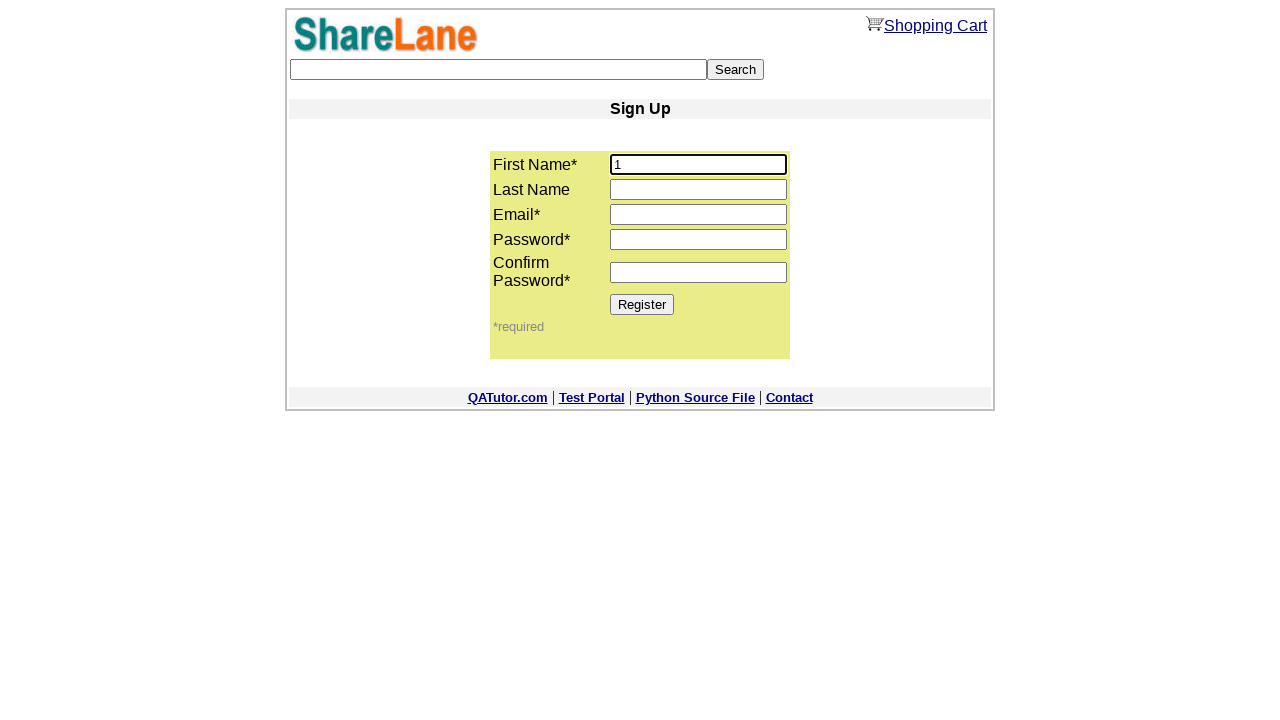

Filled last name field with 'Voitcehovich' on input[name='last_name']
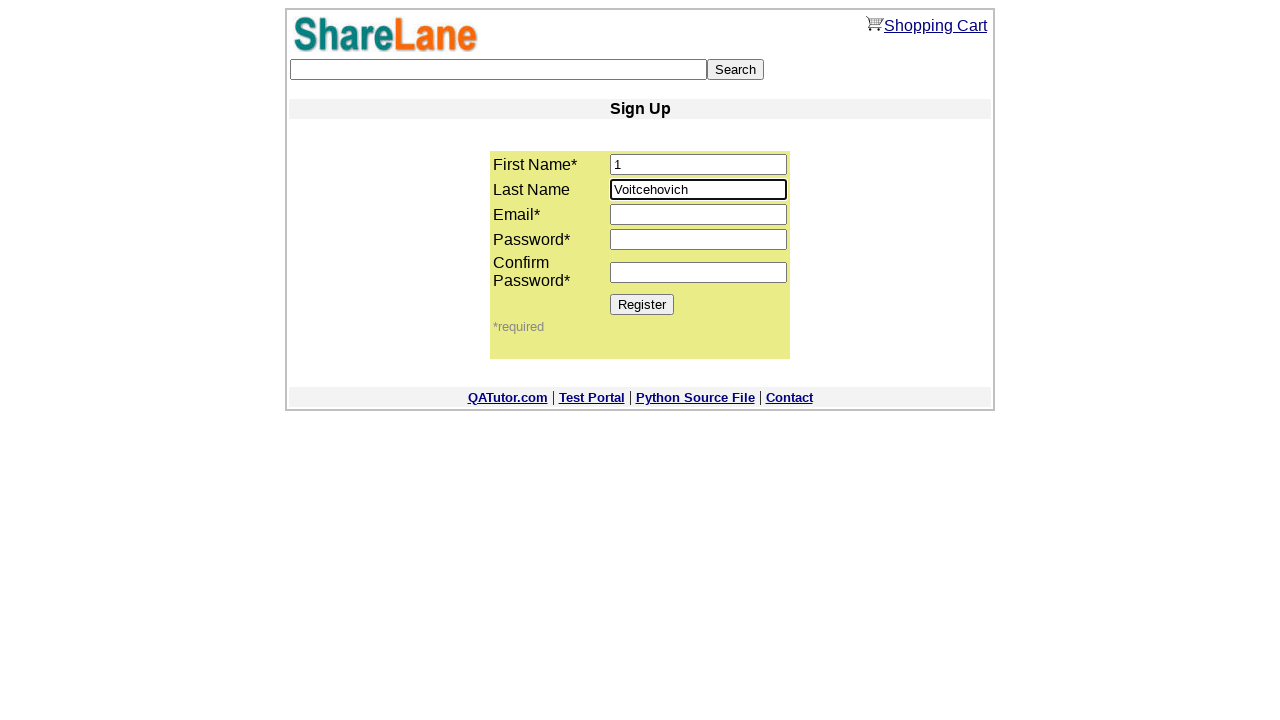

Filled email field with 'nat@yandex.ru' on input[name='email']
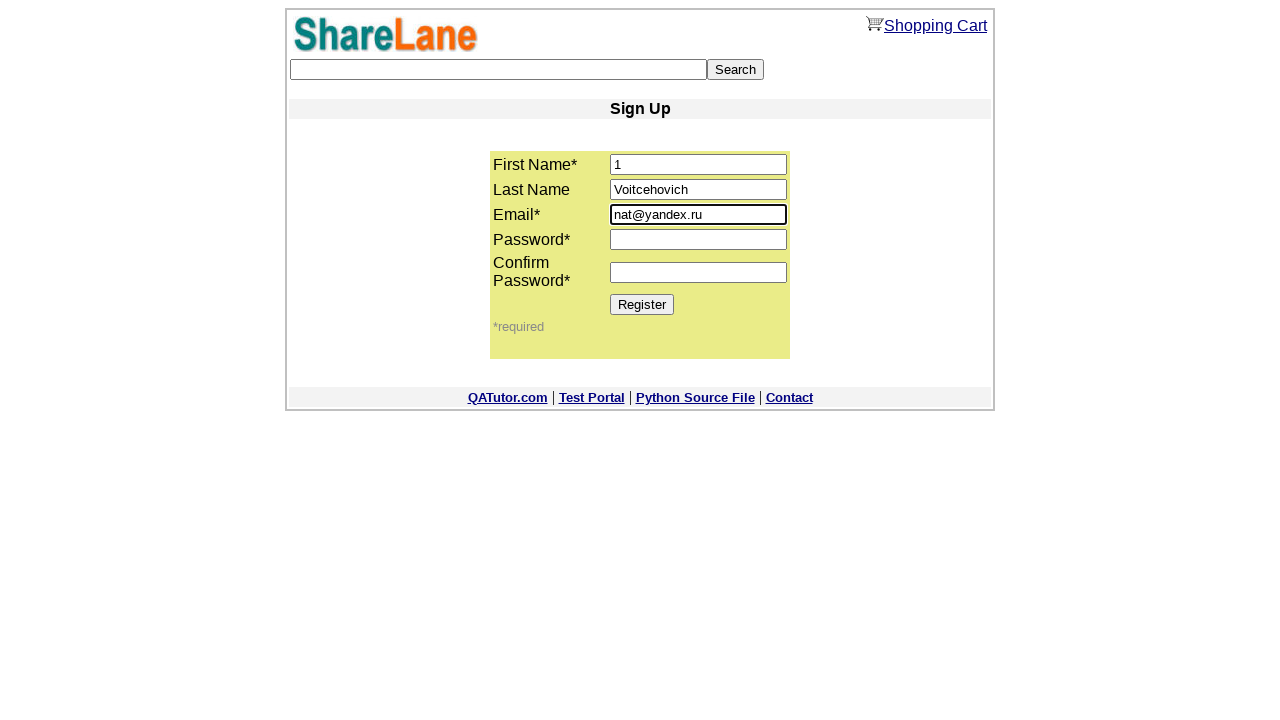

Filled password field with '123456' on input[name='password1']
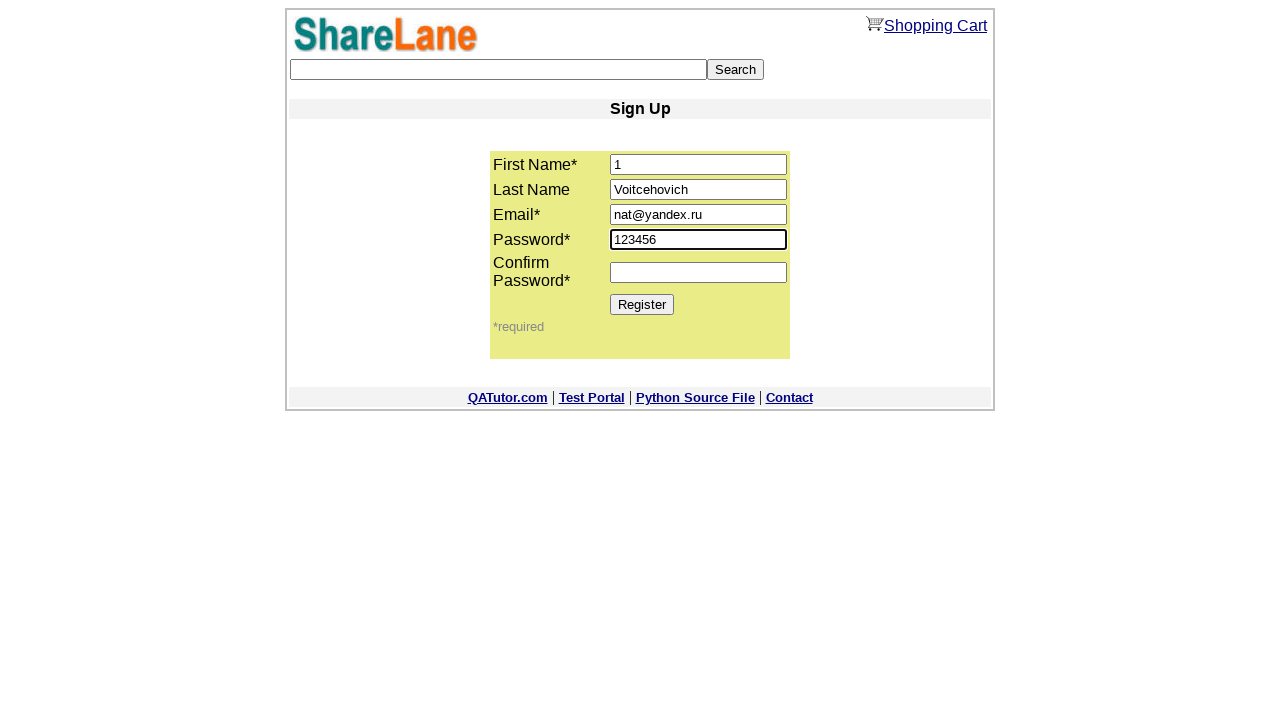

Filled confirm password field with '123456' on input[name='password2']
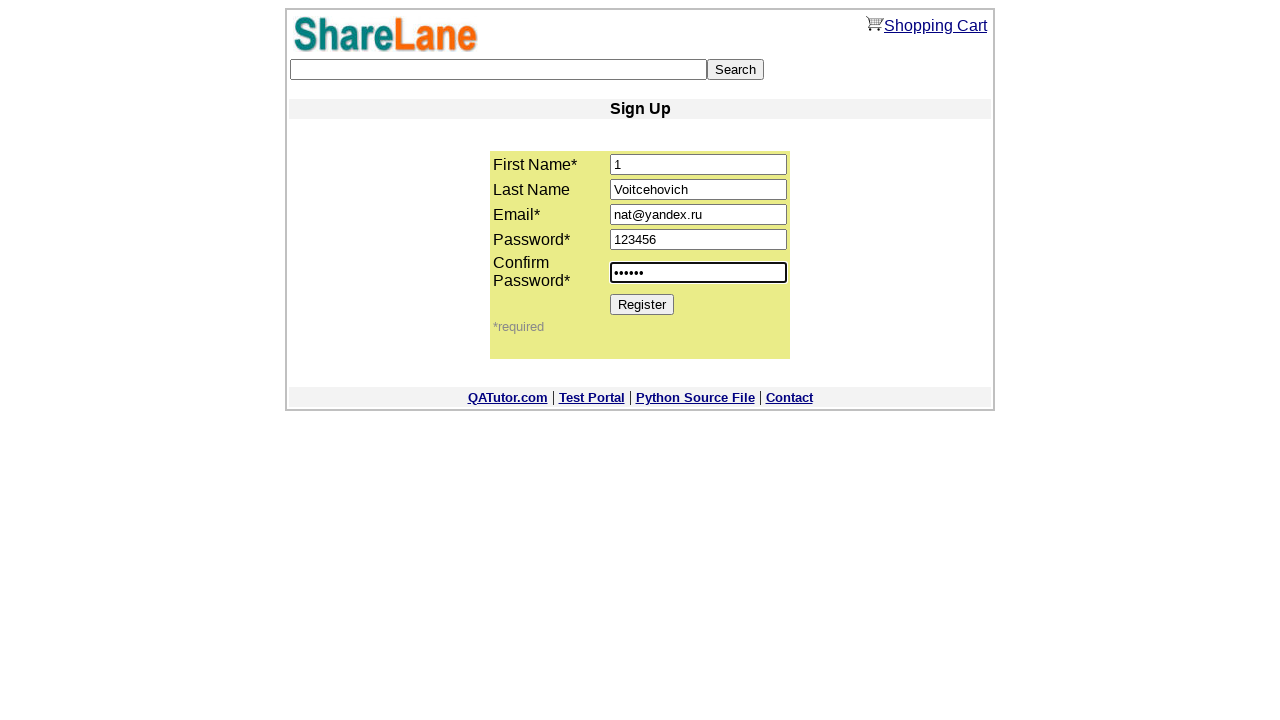

Clicked Register button to submit form with invalid first name at (642, 304) on xpath=//*[@value='Register']
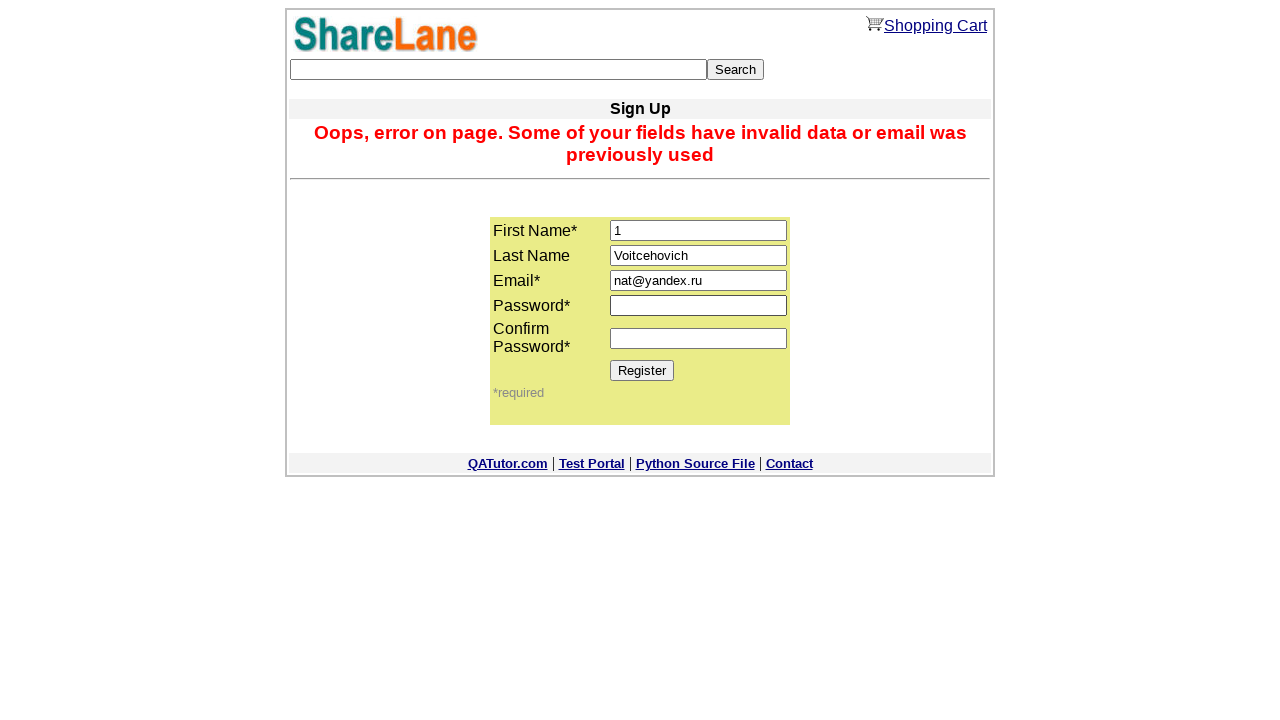

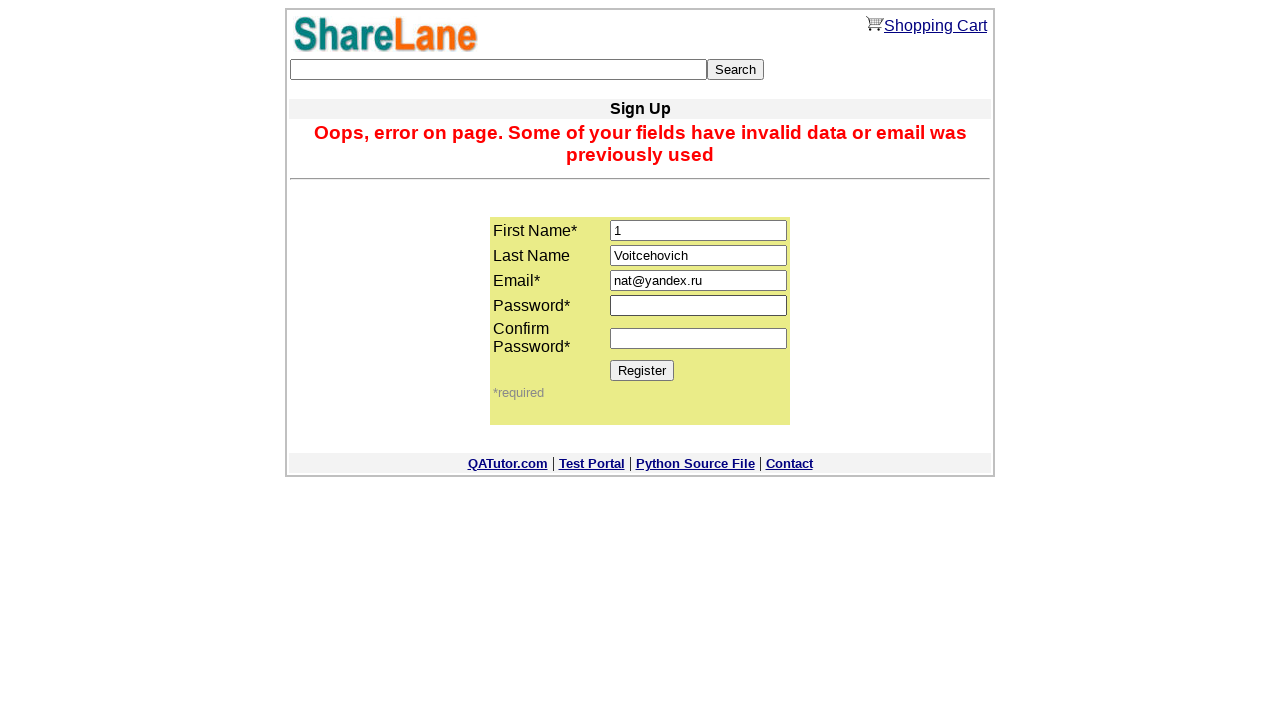